Tests that the "Color Change" button changes its text color after 5 seconds

Starting URL: https://demoqa.com/dynamic-properties

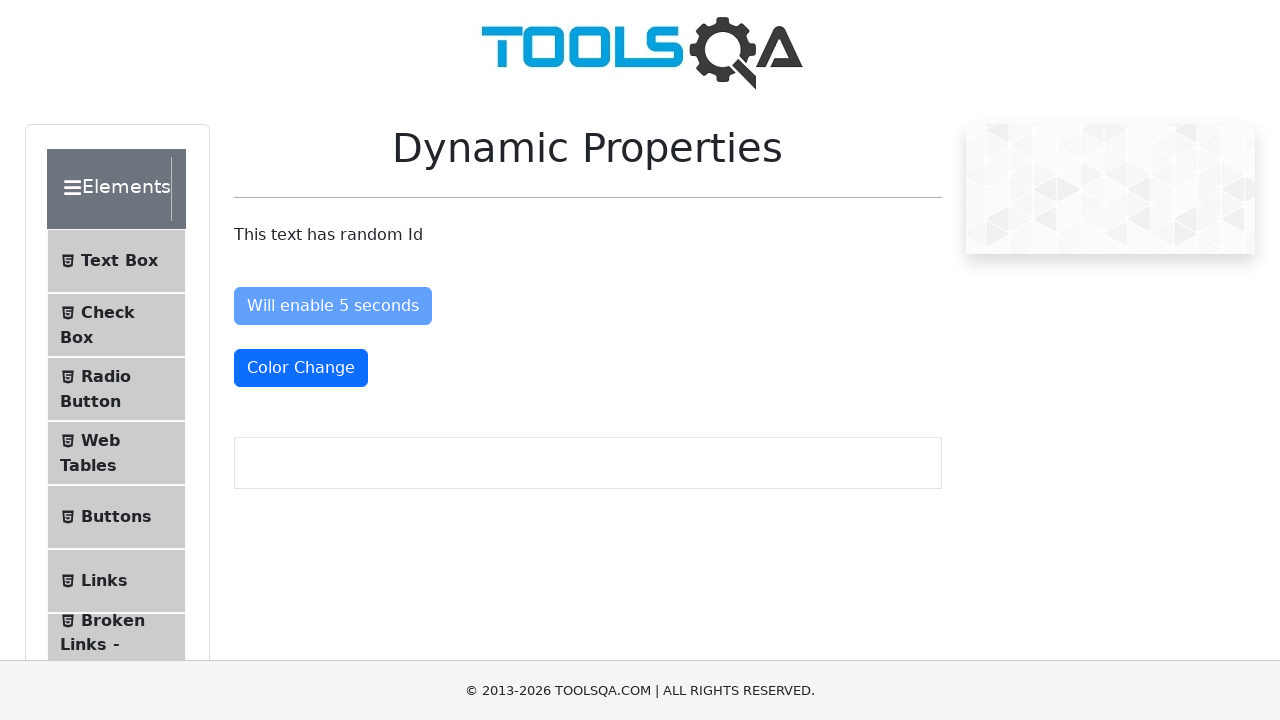

Navigated to Dynamic Properties page
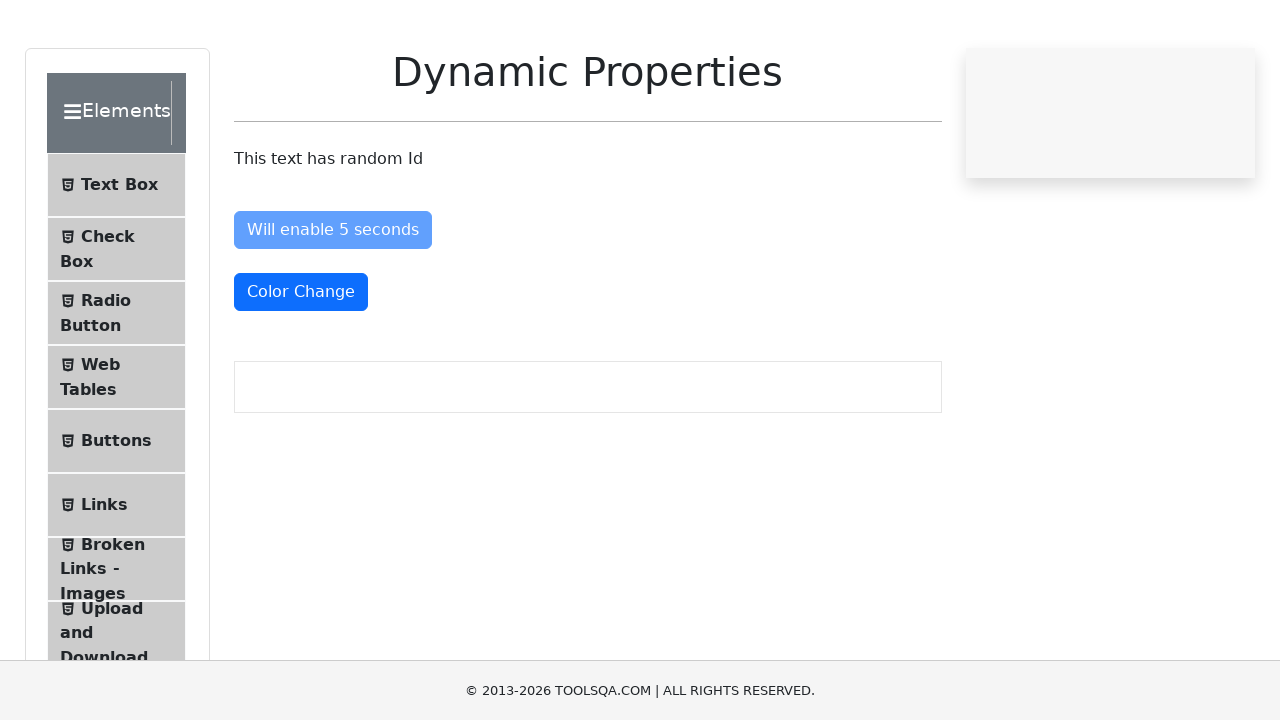

Color Change button is visible
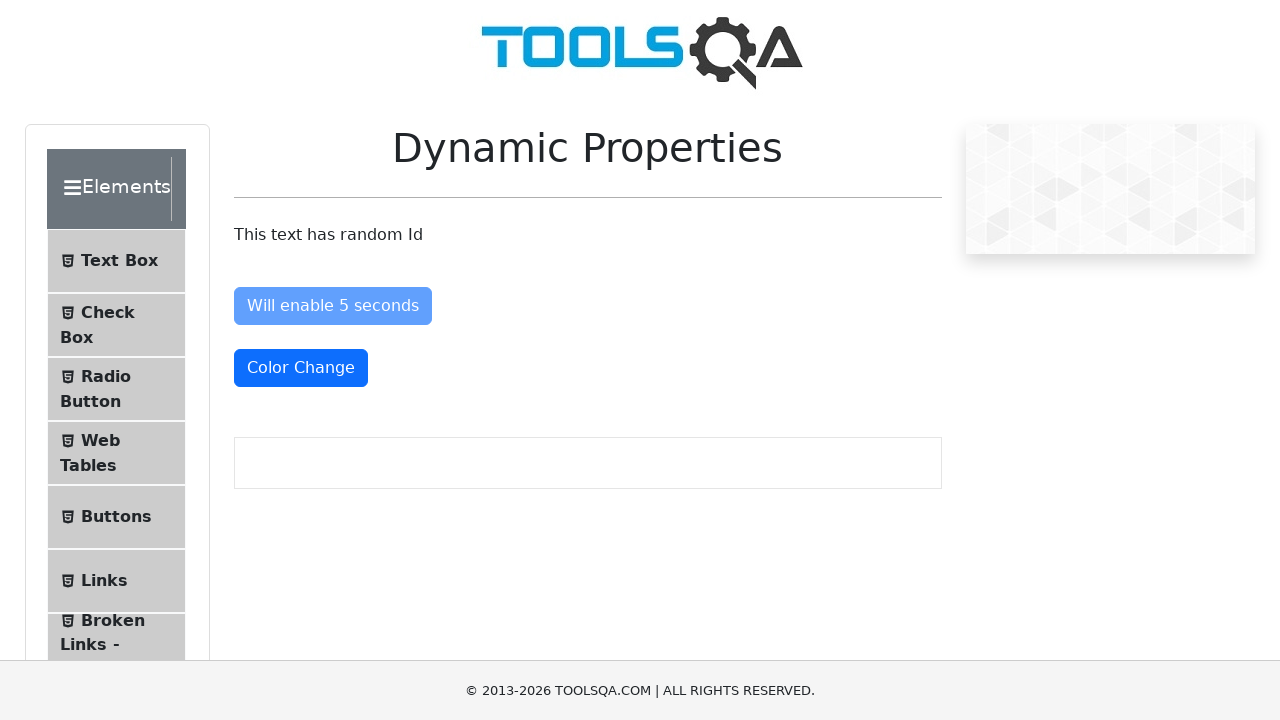

Retrieved initial color: rgb(255, 255, 255)
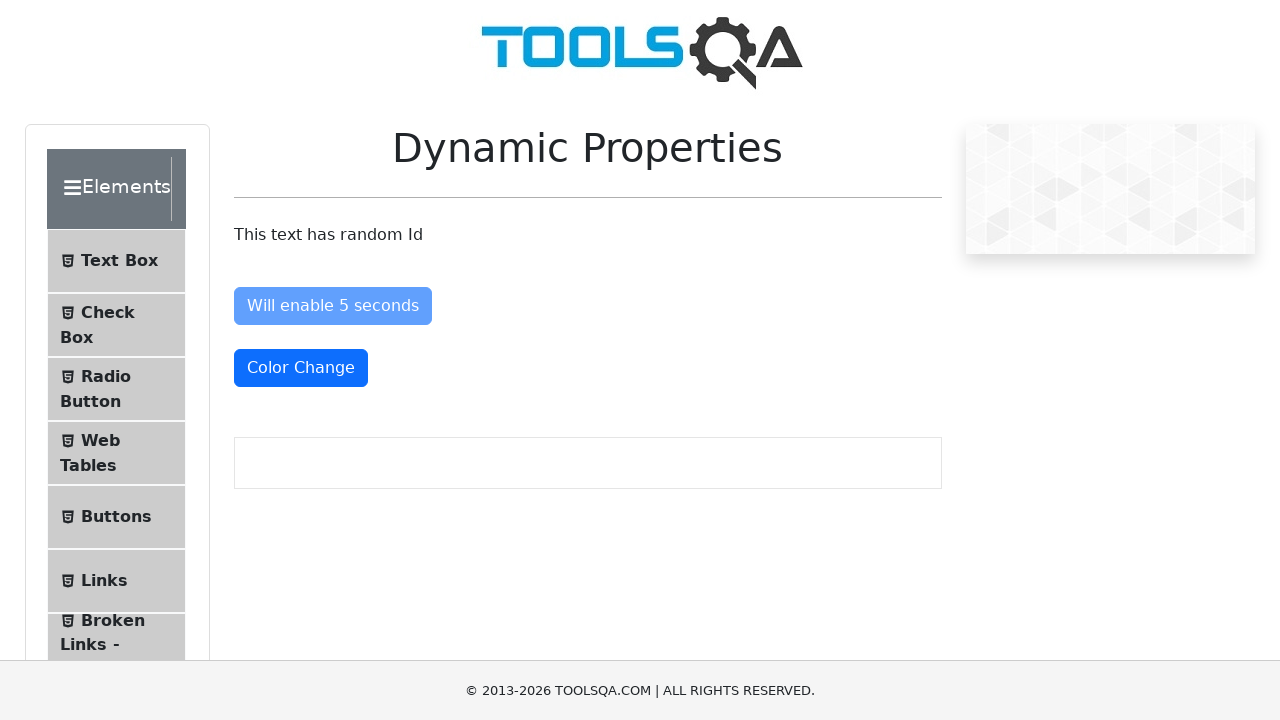

Waited 5.5 seconds for color change
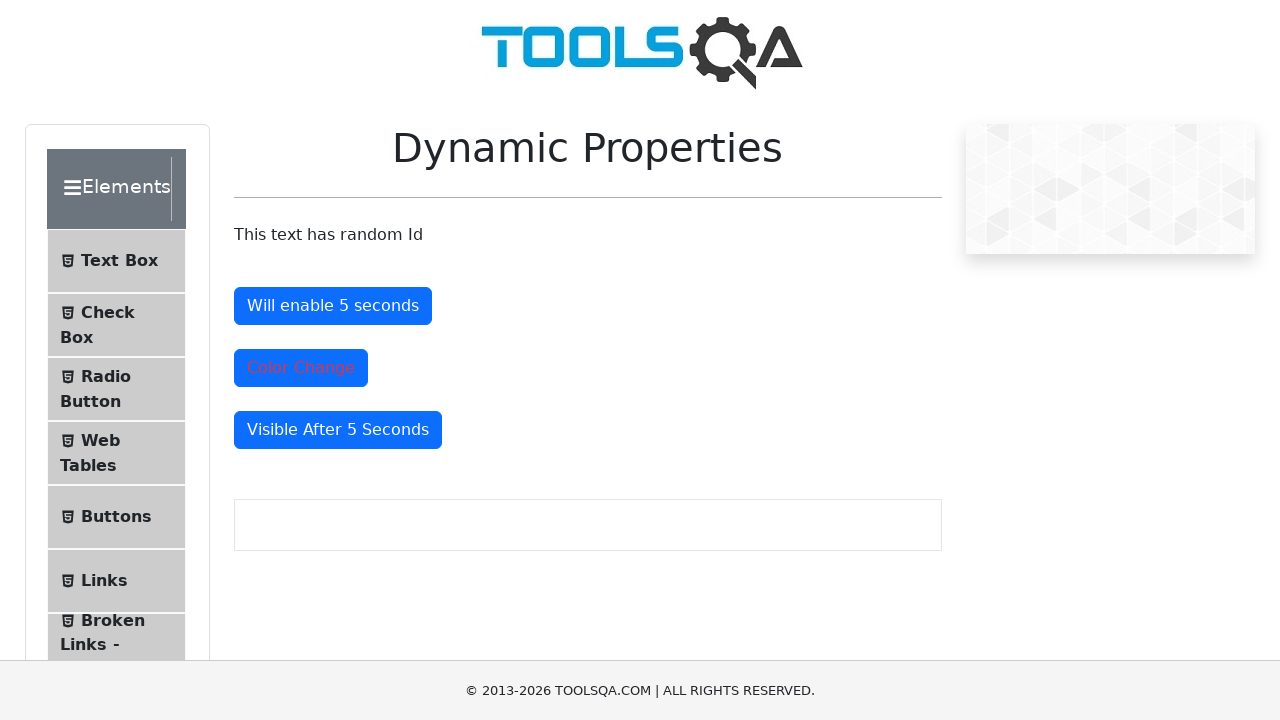

Retrieved final color: rgb(220, 53, 69)
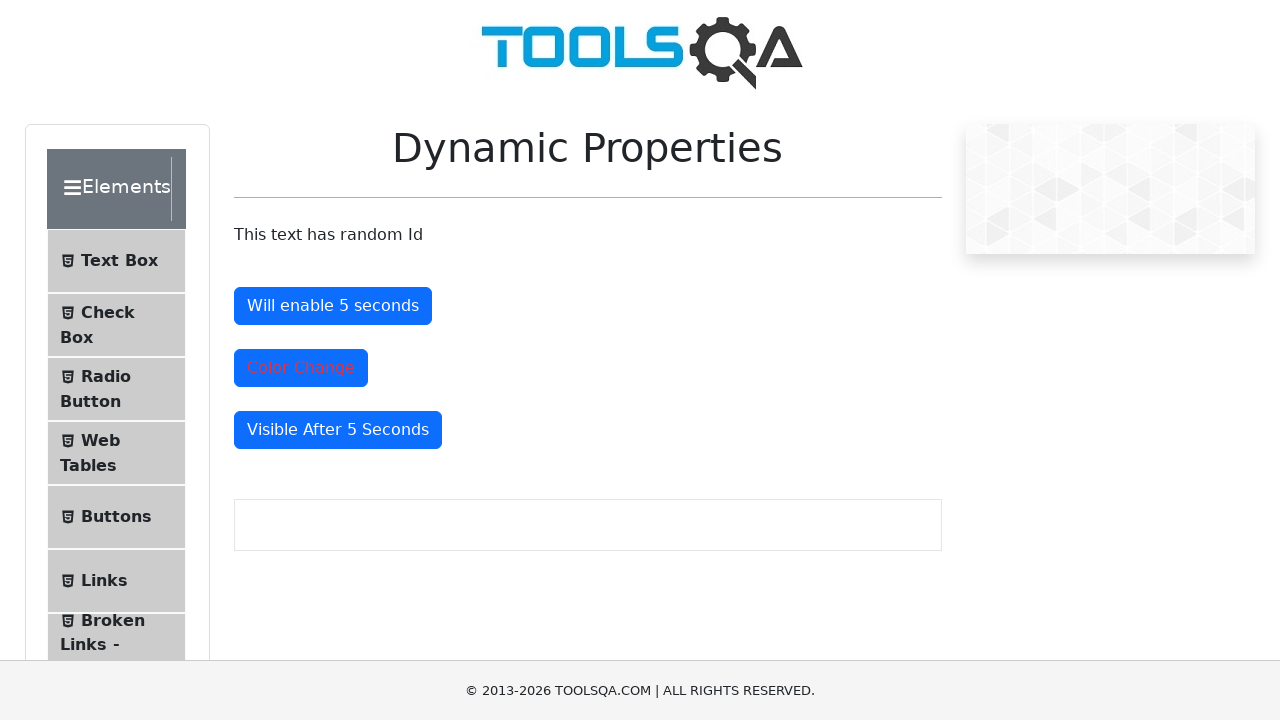

Assertion passed: color has changed
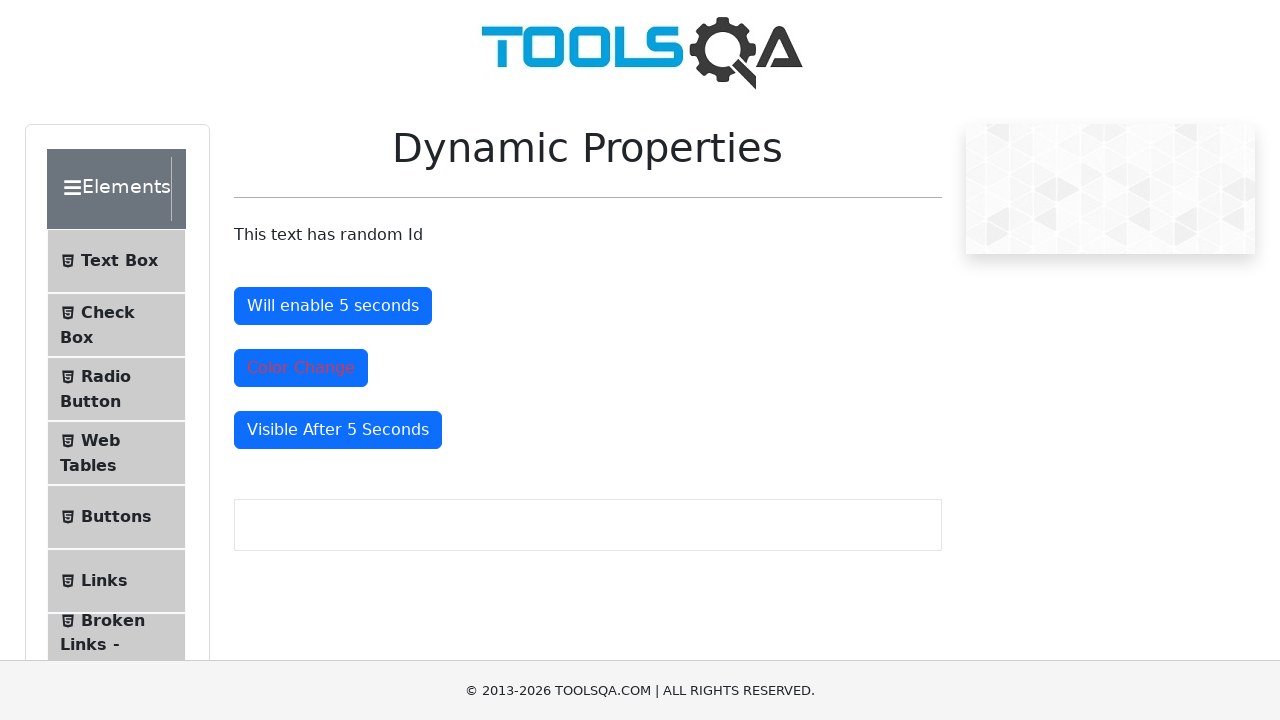

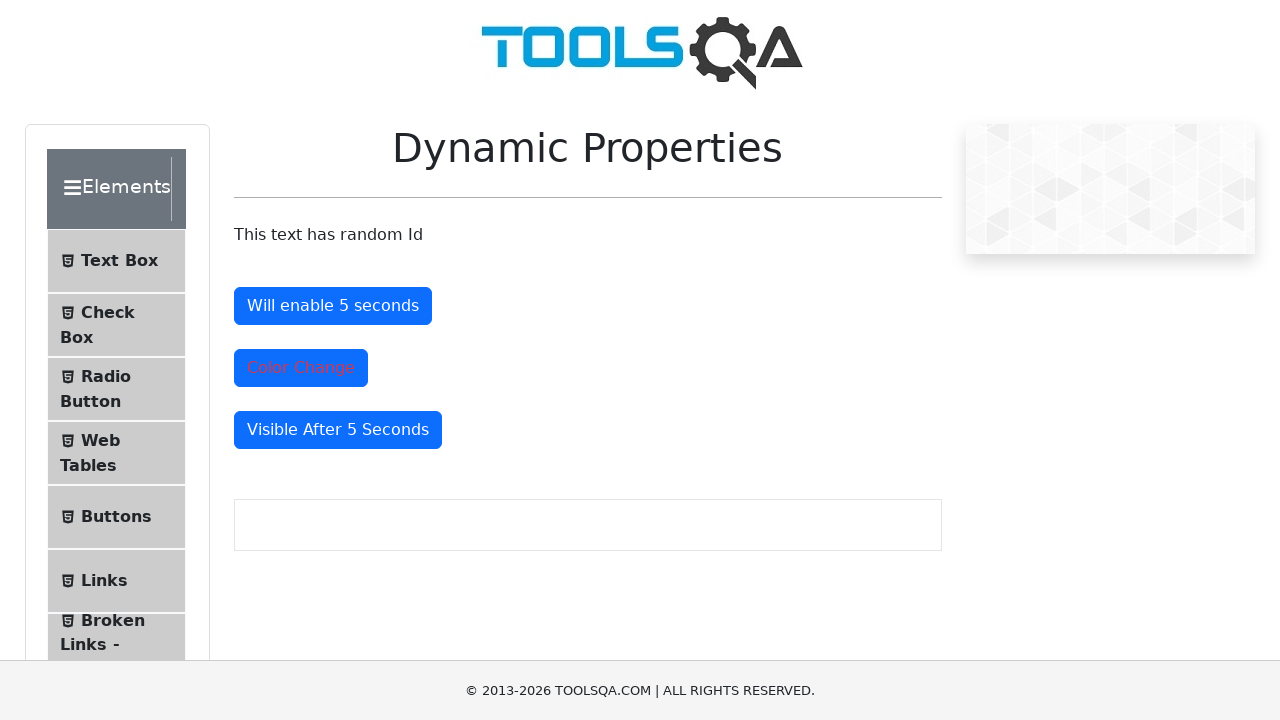